Opens multiple tabs with different URLs from an e-commerce site, switches between them, and then closes all tabs except the current one

Starting URL: https://ecommerce-playground.lambdatest.io/

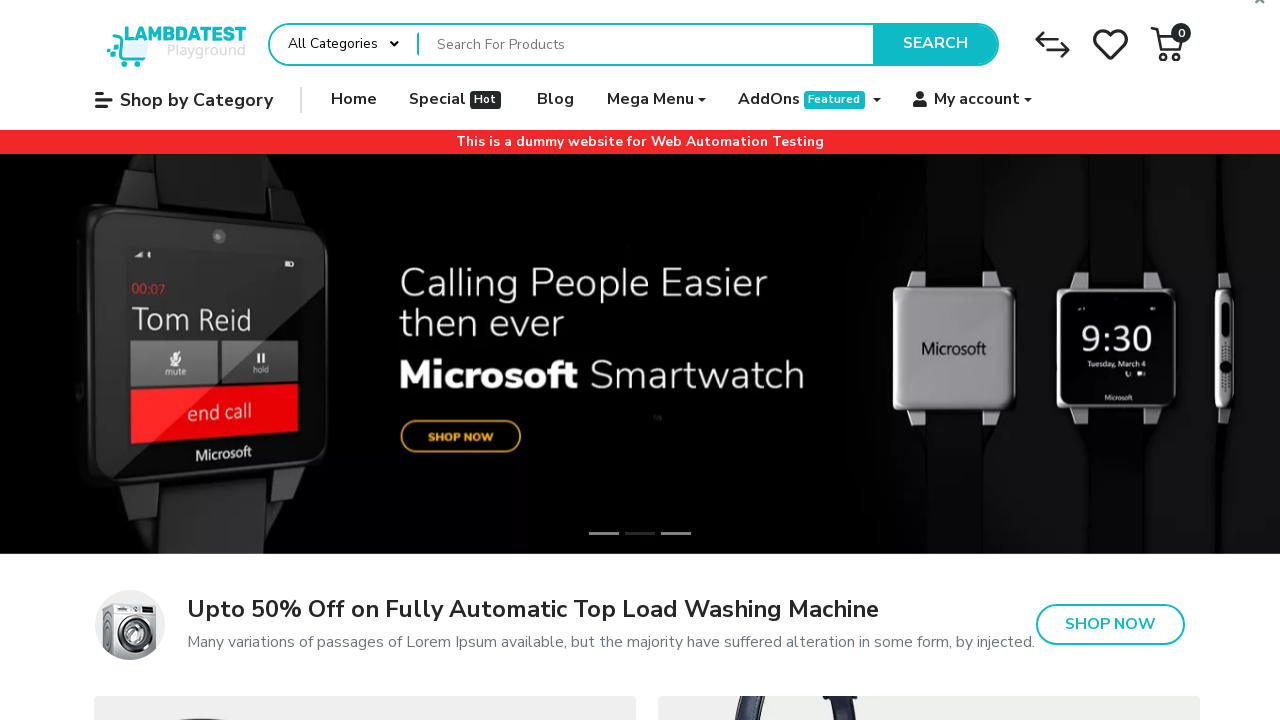

Created a new tab in the same context
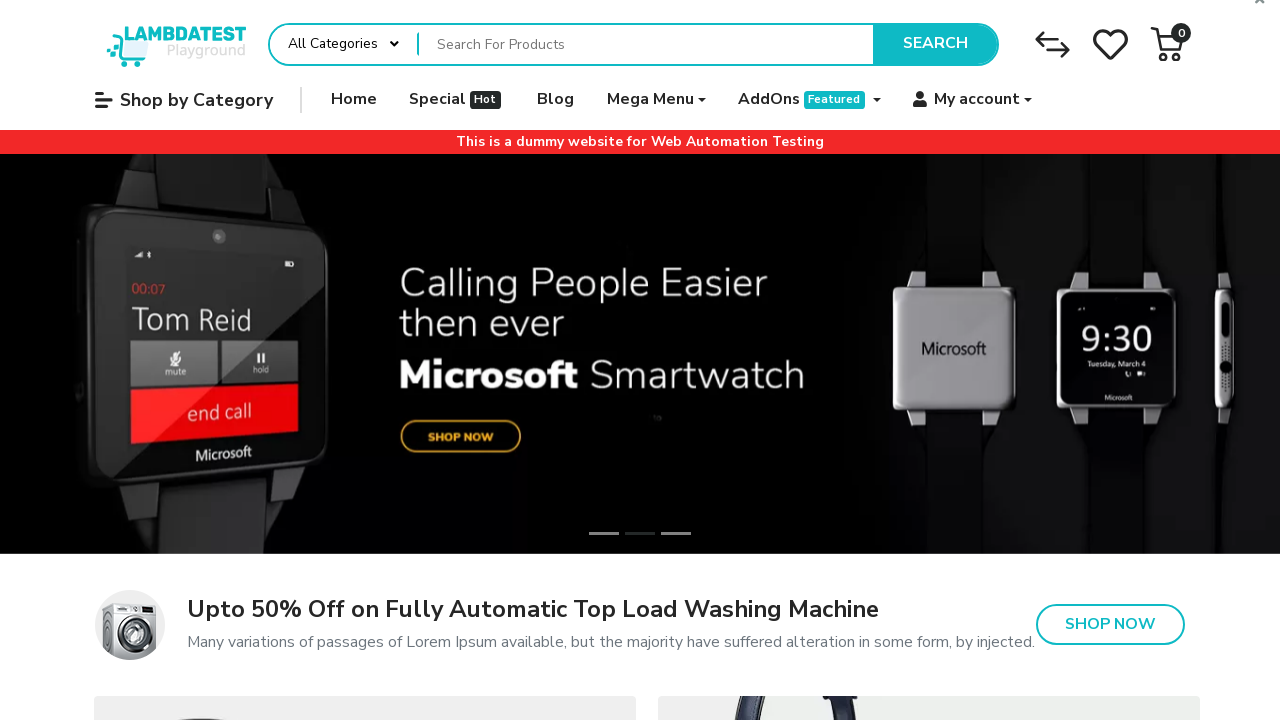

Navigated new tab to https://ecommerce-playground.lambdatest.io/index.php?route=product/special
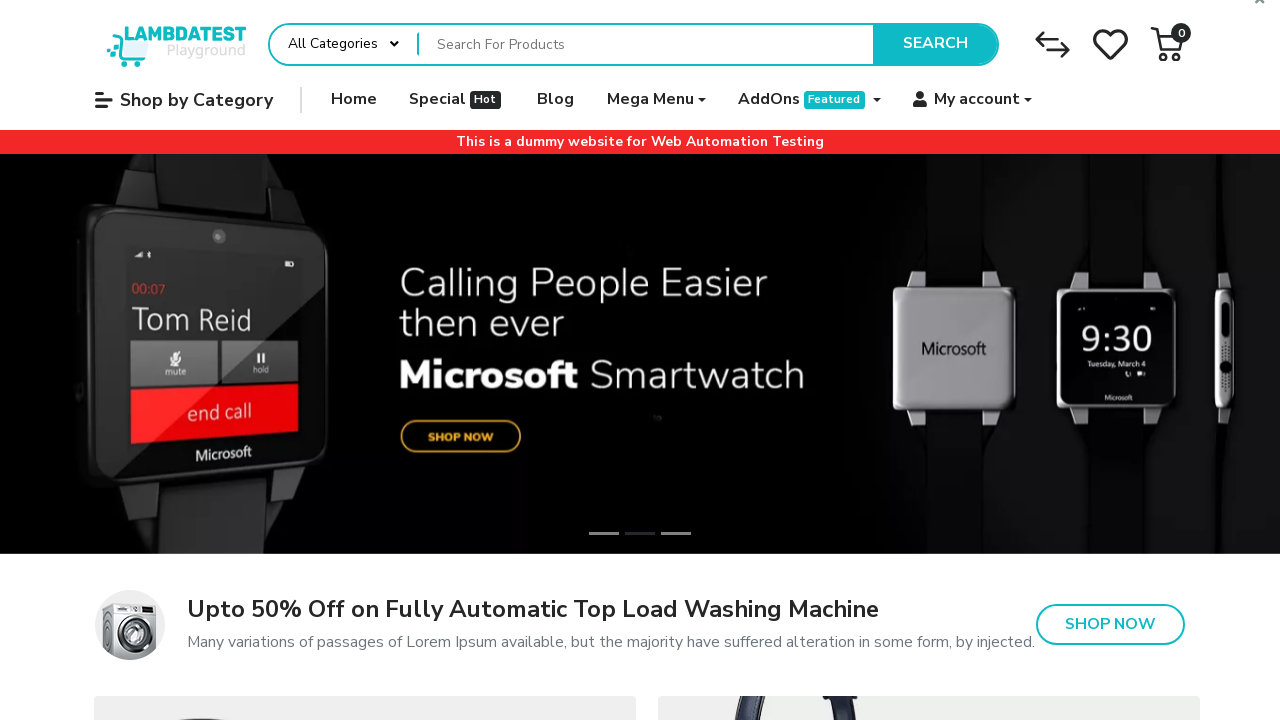

Added new tab to list of opened pages
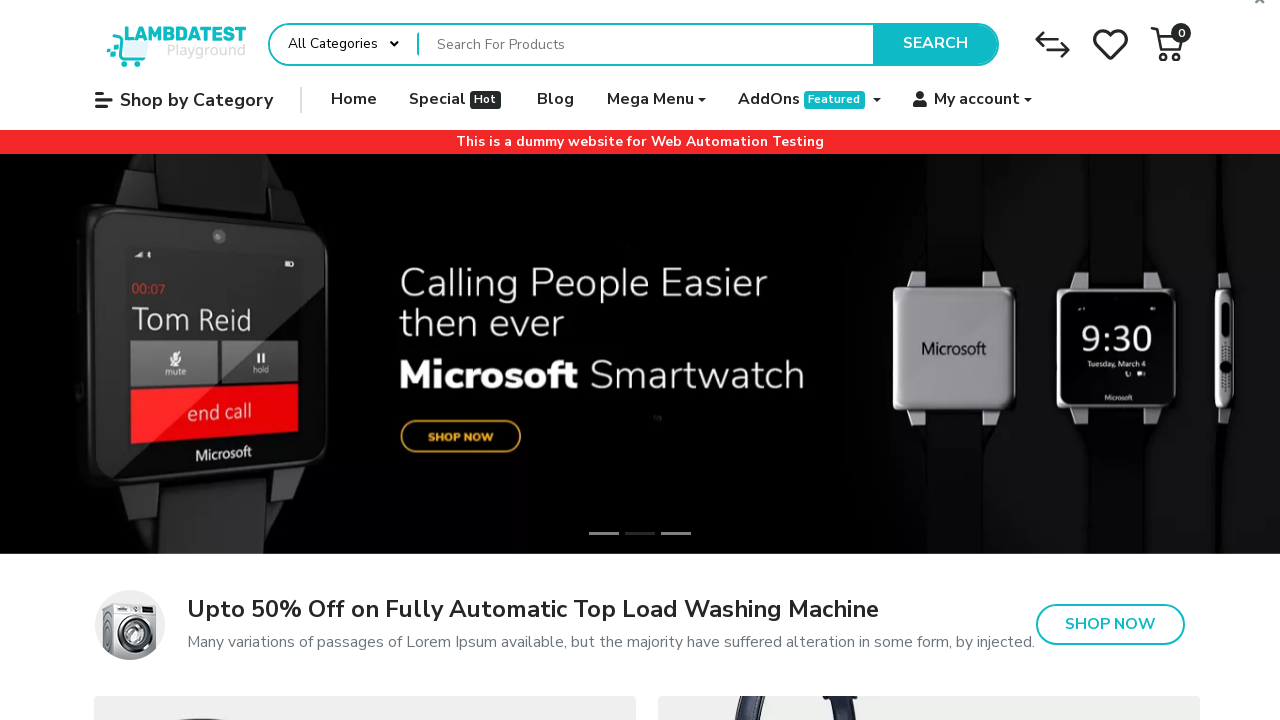

New tab loaded with DOM content ready
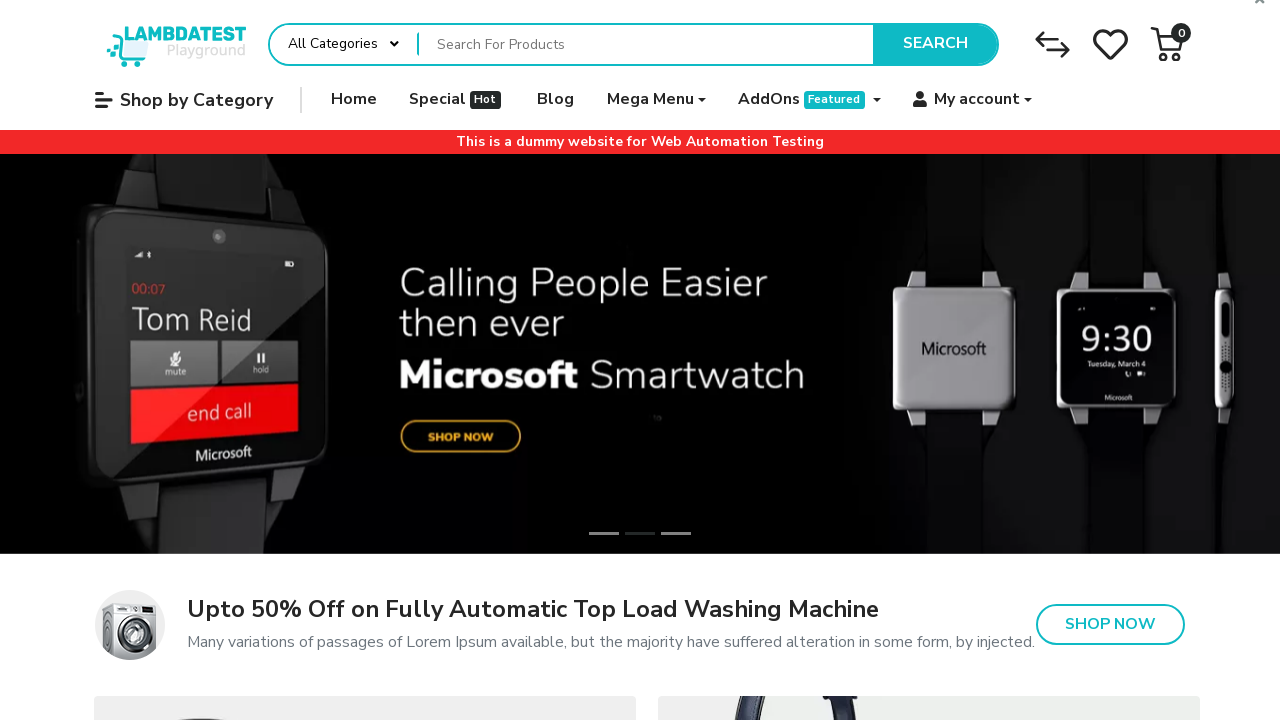

Created a new tab in the same context
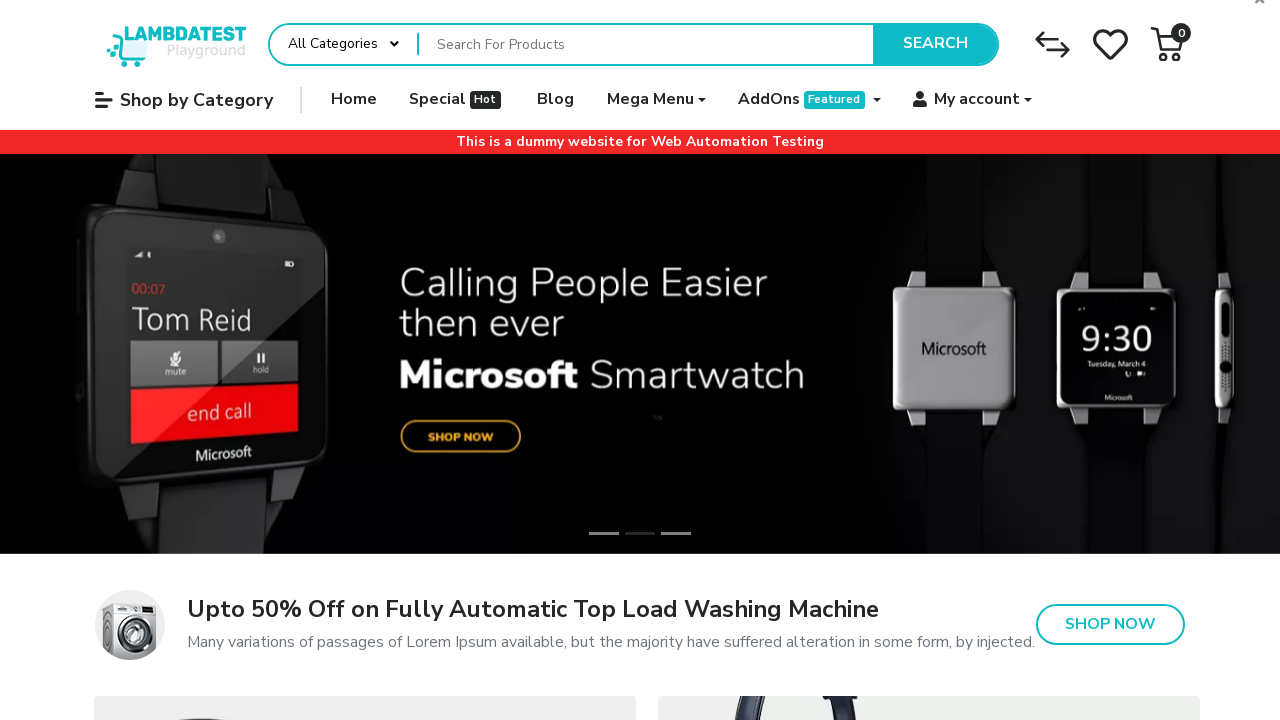

Navigated new tab to https://ecommerce-playground.lambdatest.io/index.php?route=extension/maza/blog/home
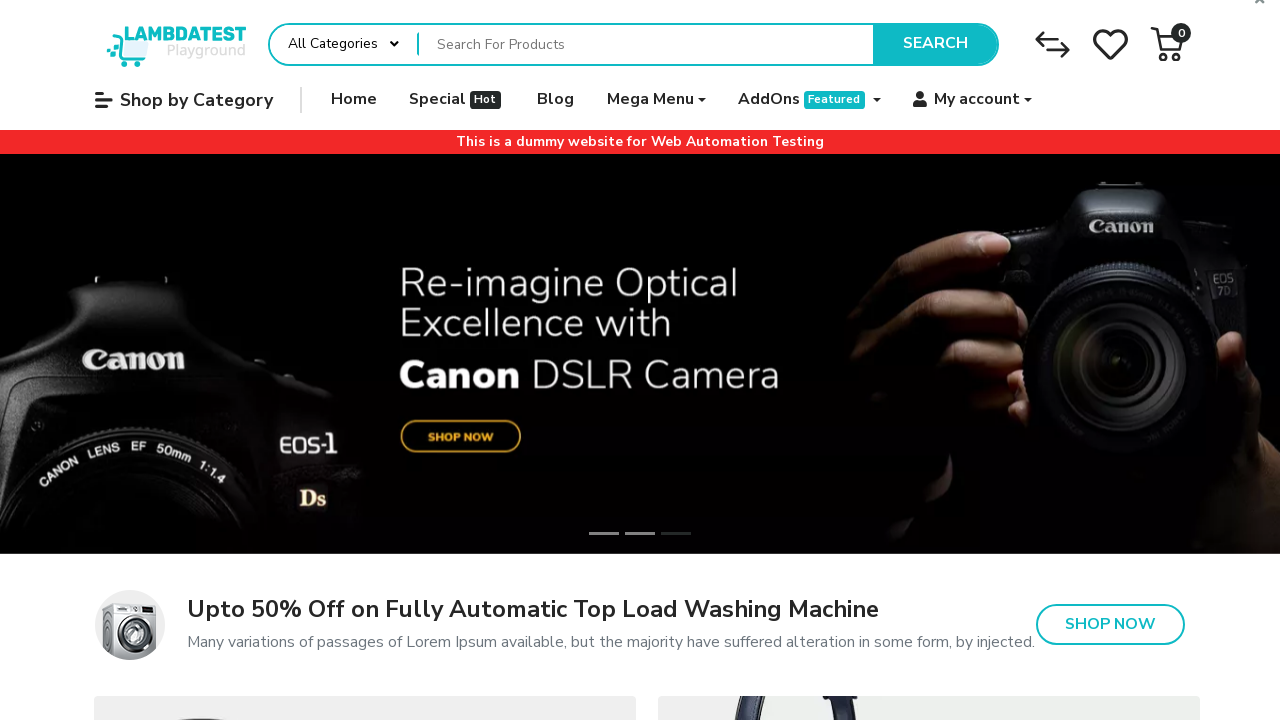

Added new tab to list of opened pages
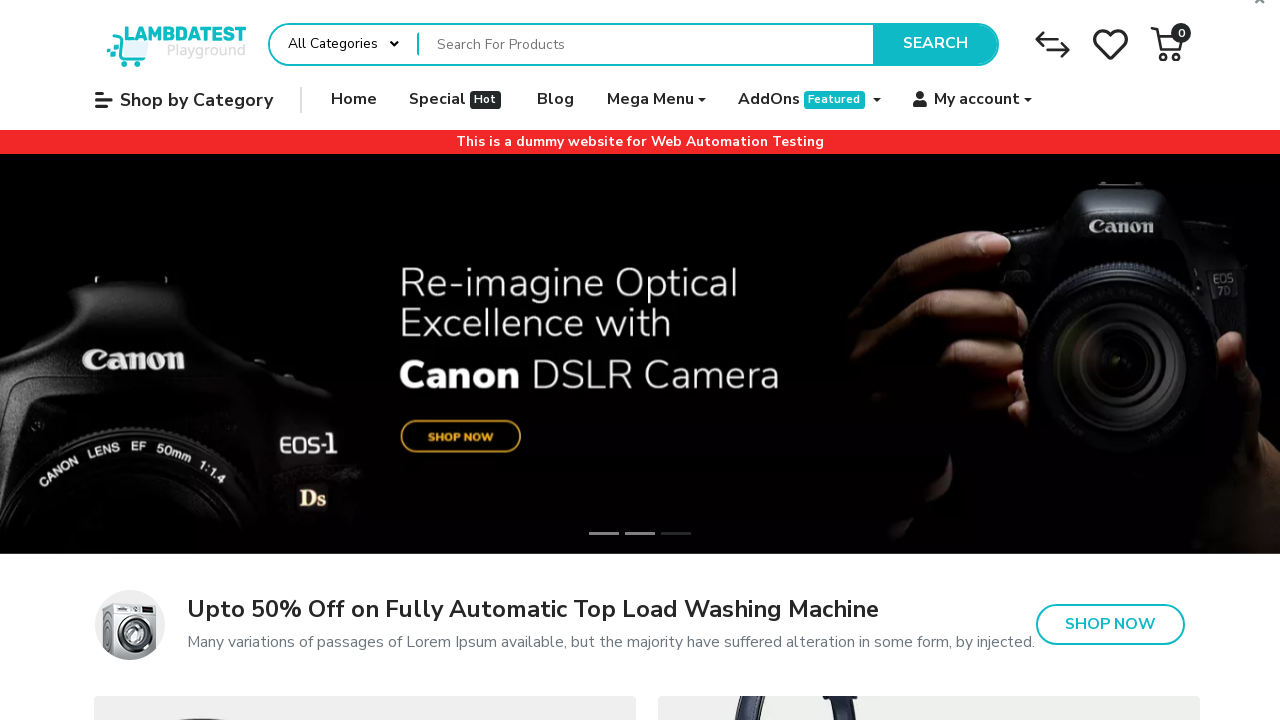

New tab loaded with DOM content ready
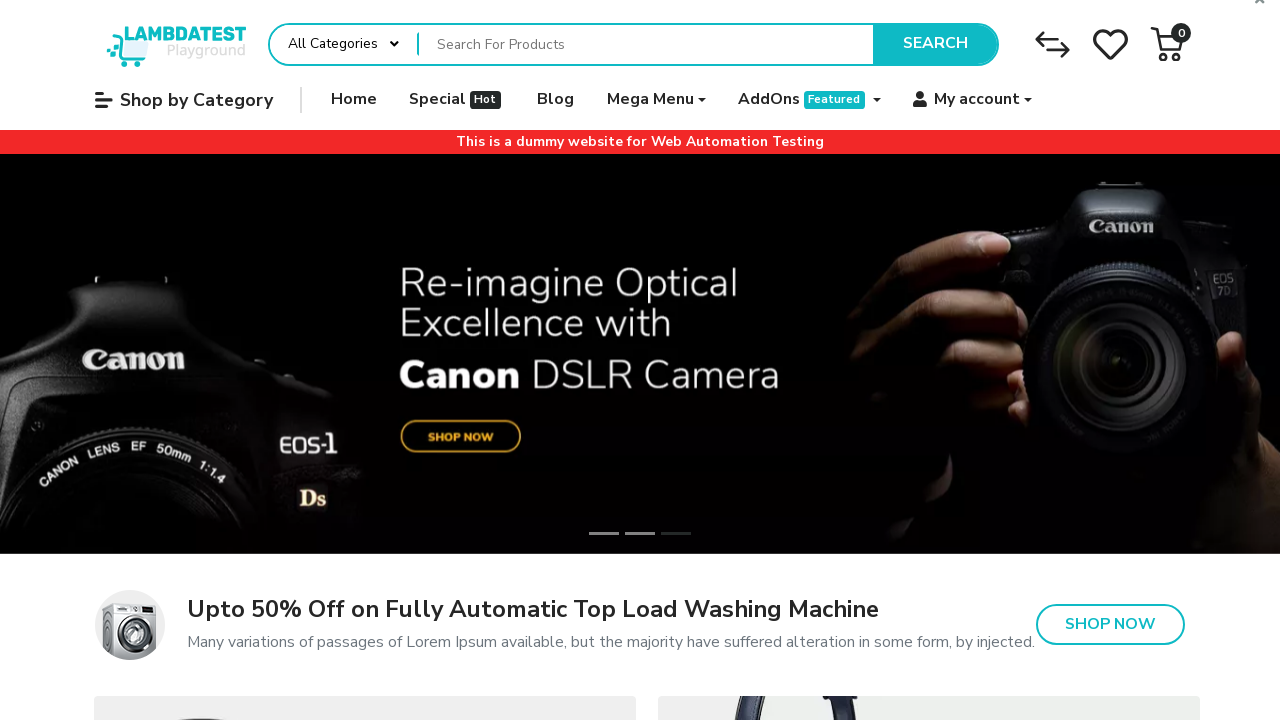

Closed an opened tab
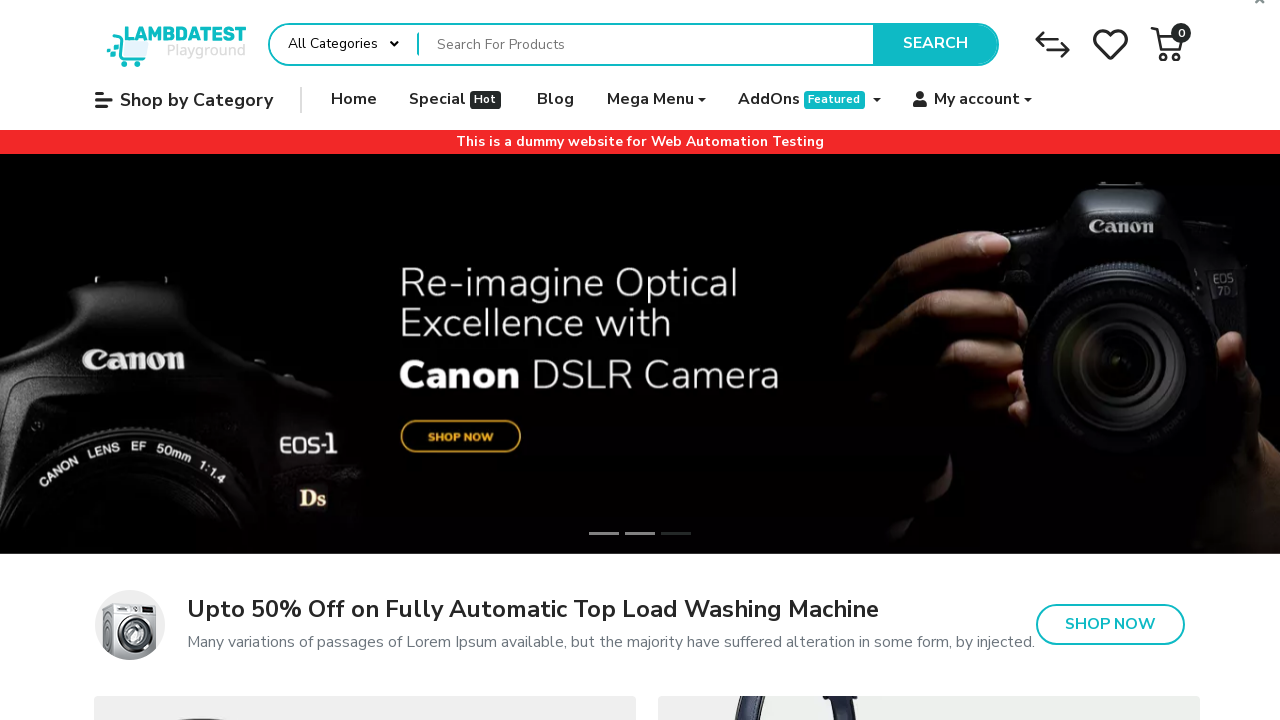

Closed an opened tab
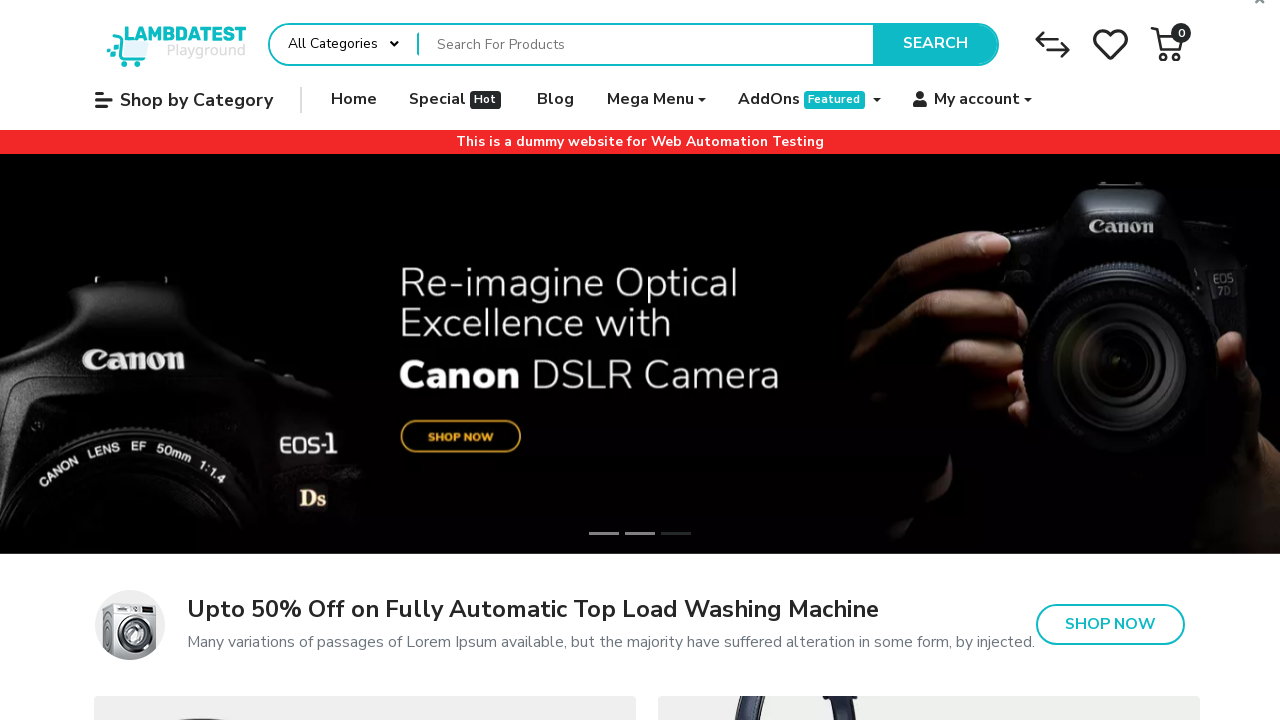

Original page loaded with DOM content ready
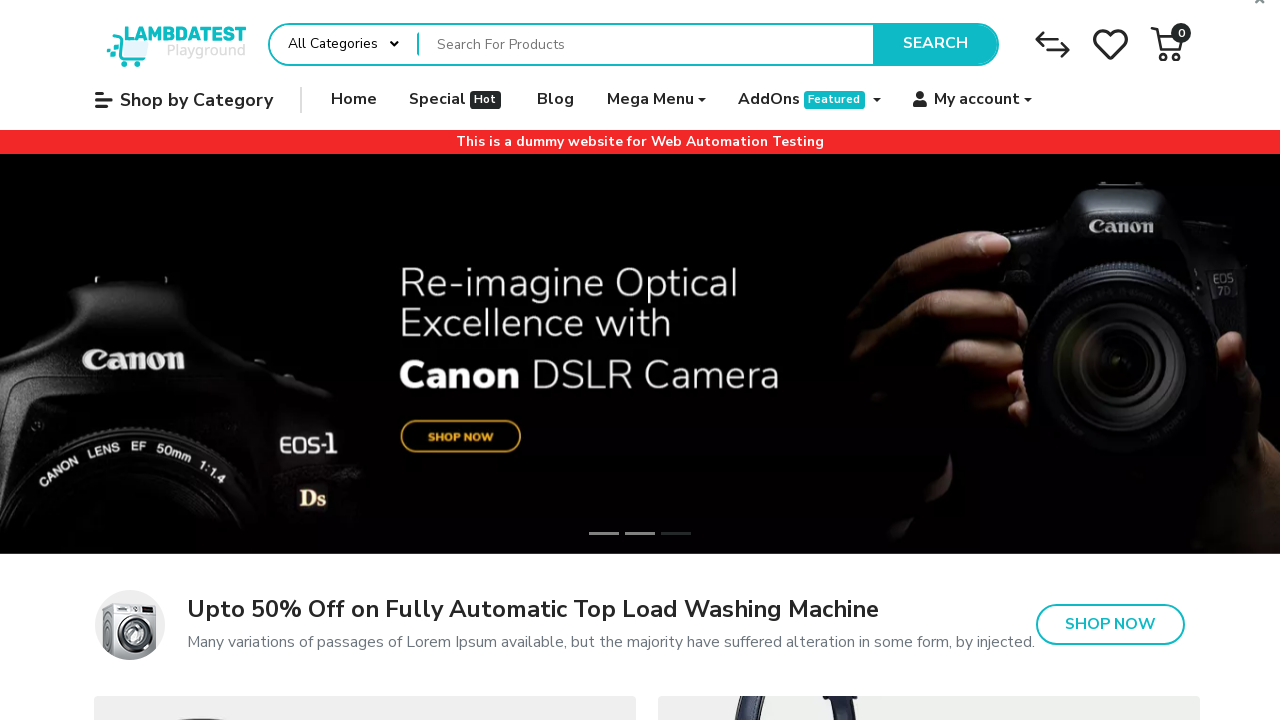

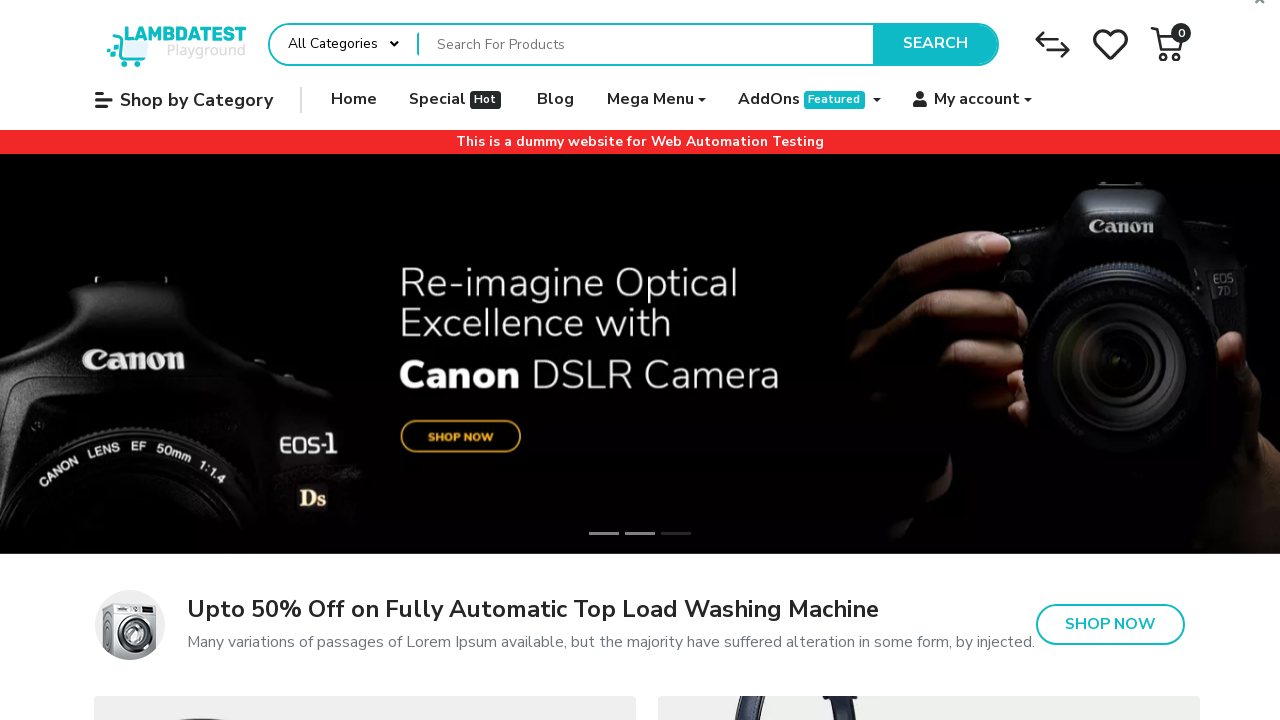